Tests right-click (context click) functionality on a button element using mouse actions

Starting URL: https://demoqa.com/buttons

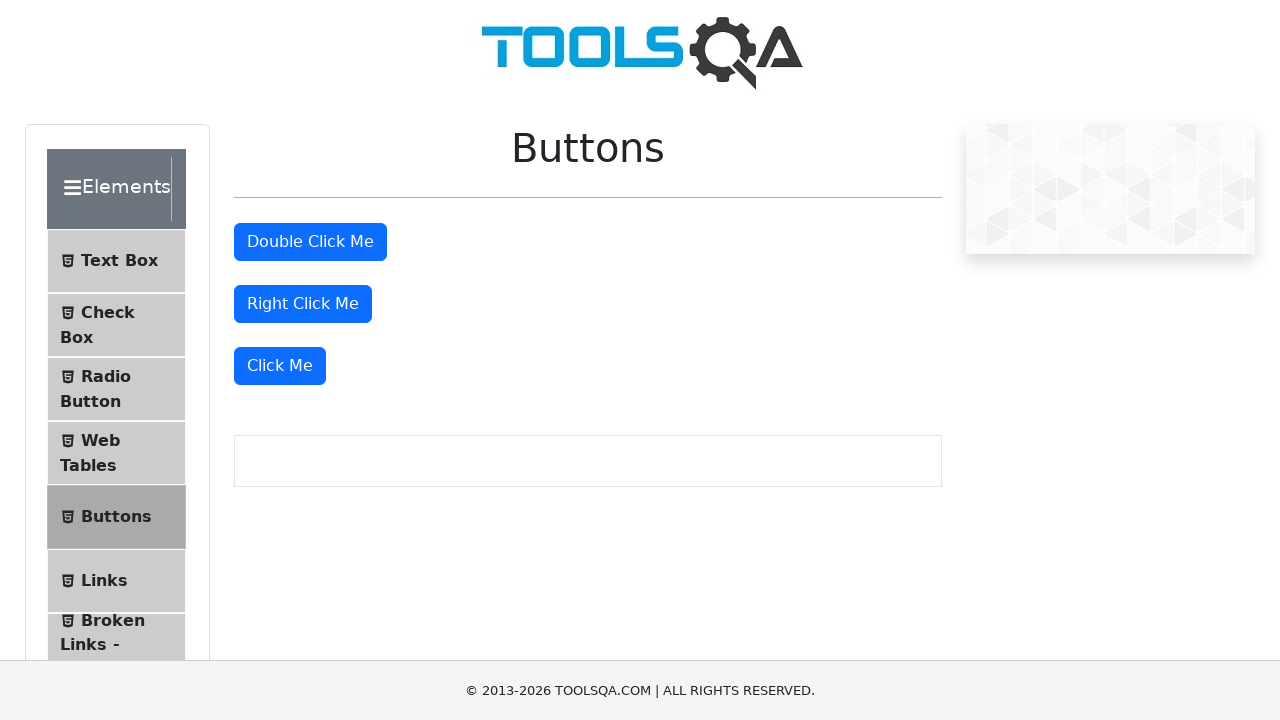

Right-click button became visible
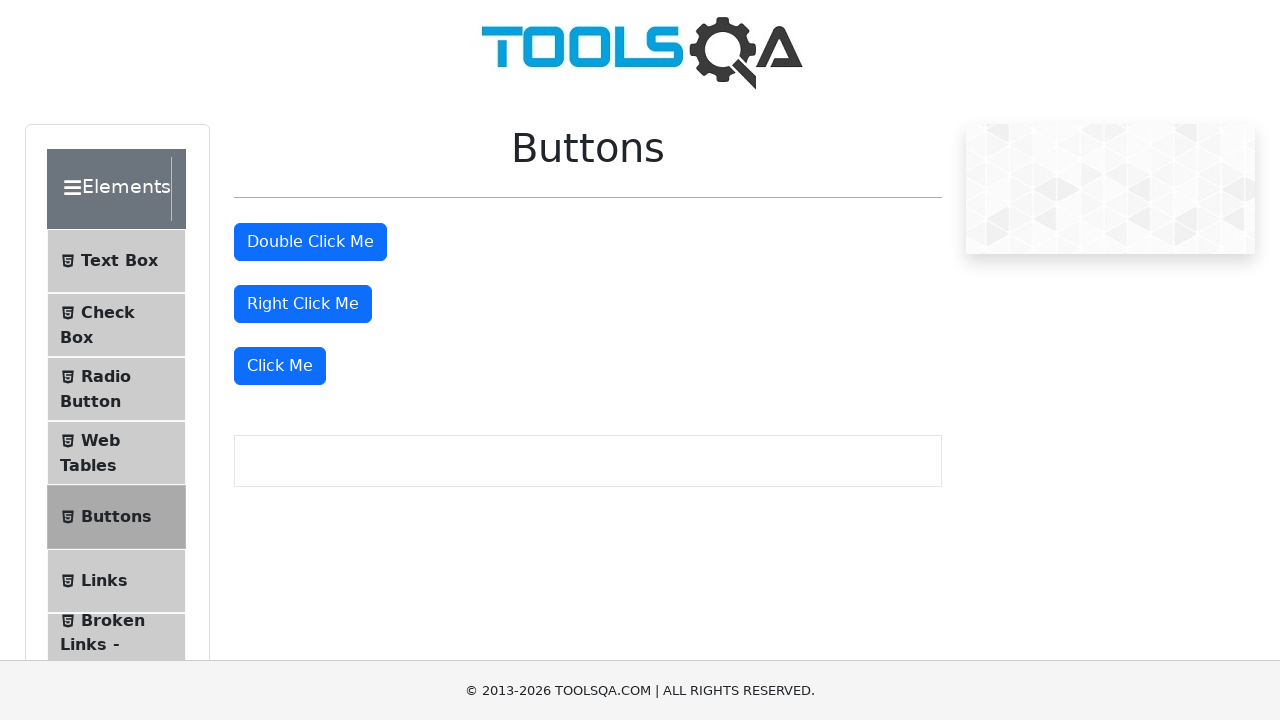

Performed right-click (context click) on the button at (303, 304) on #rightClickBtn
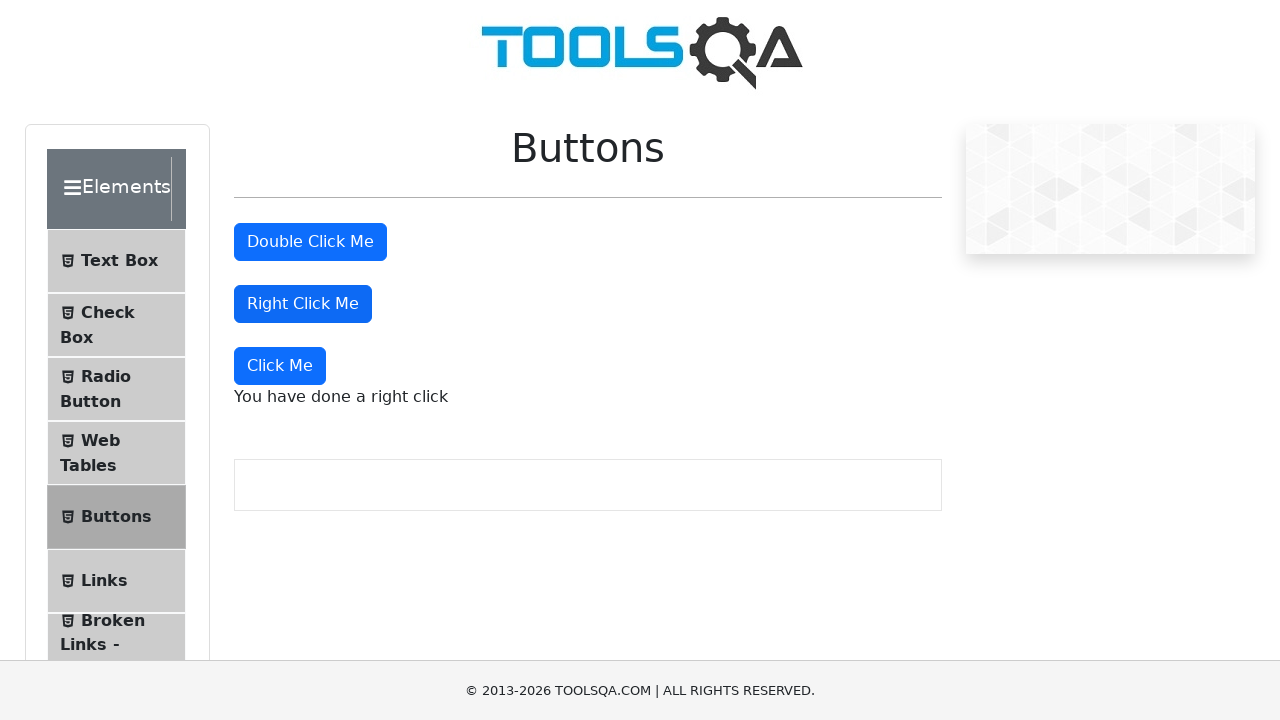

Right-click context message appeared
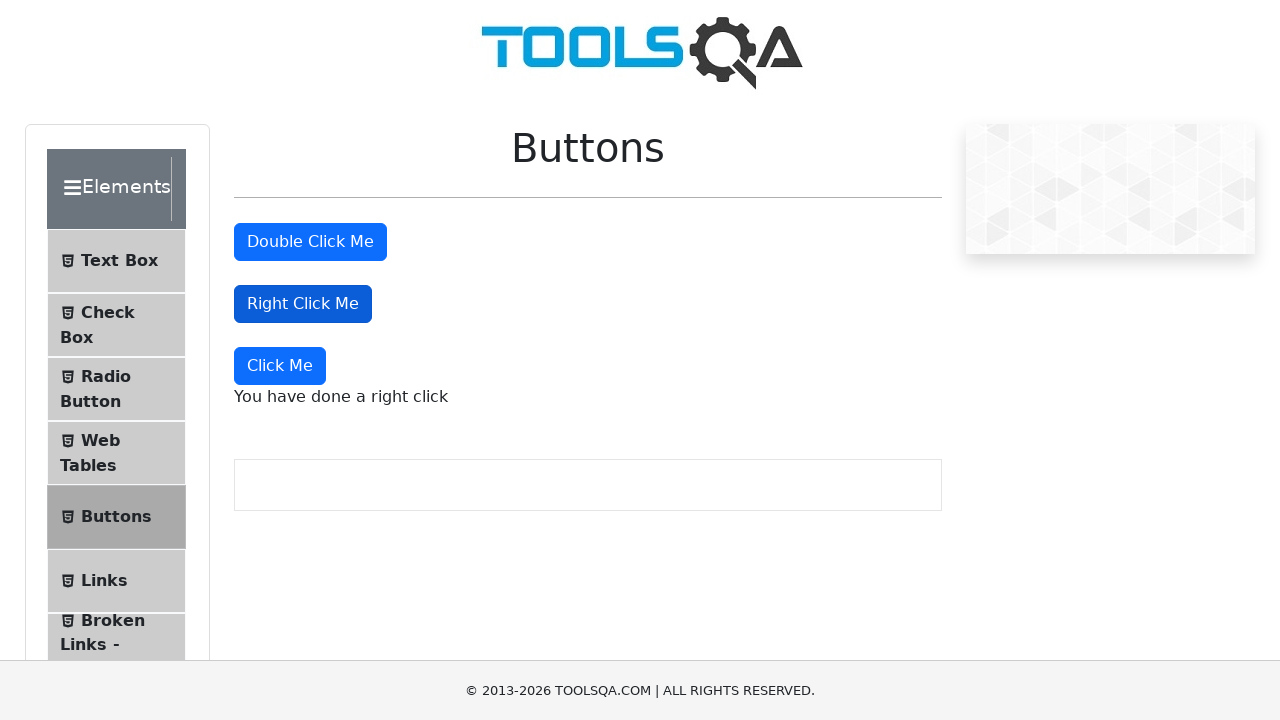

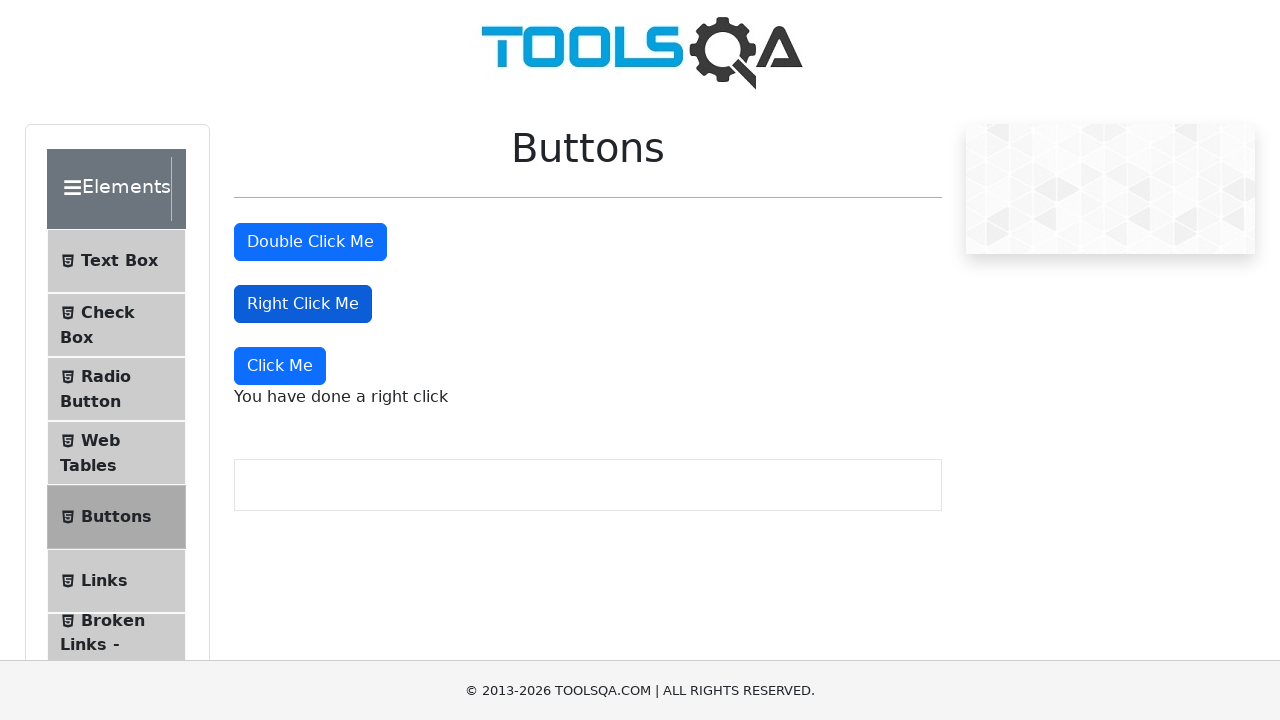